Tests the loan calculator by filling in borrower information including income, expenses, and other financial details, then calculates the borrowing estimate

Starting URL: https://www.anz.com.au/personal/home-loans/calculators-tools/much-borrow/

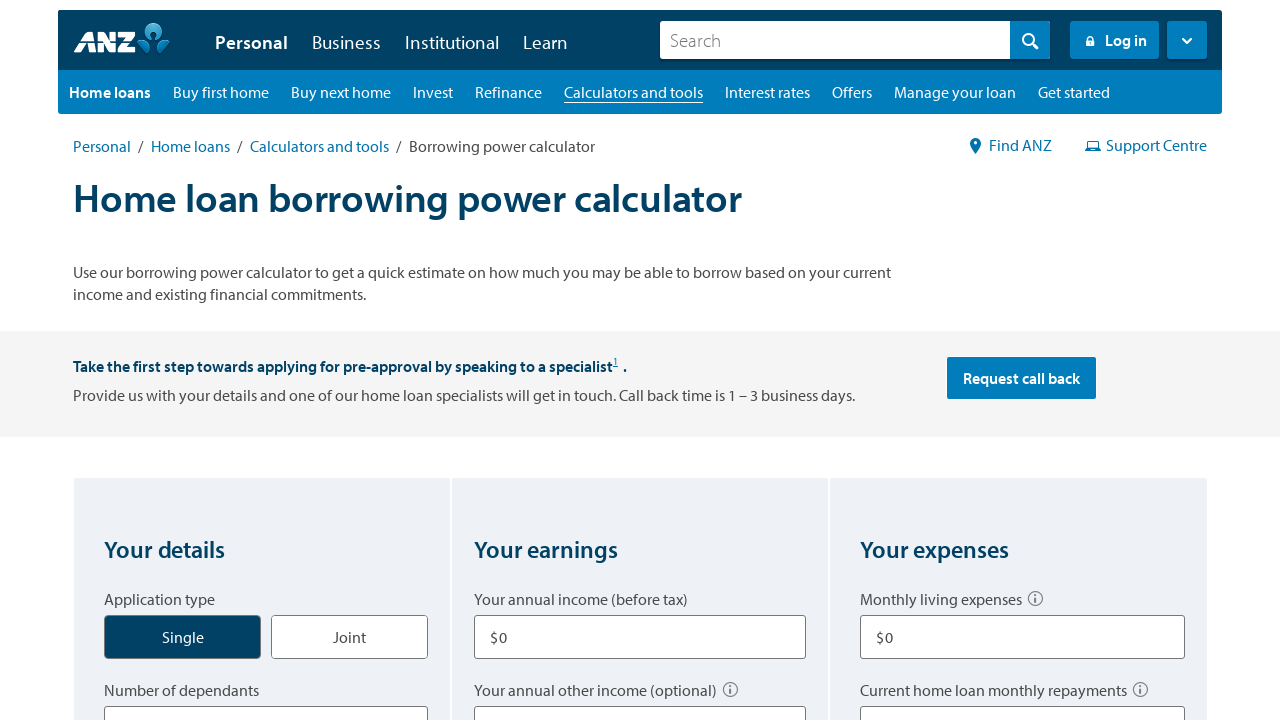

Selected single application type at (183, 637) on label[for='application_type_single']
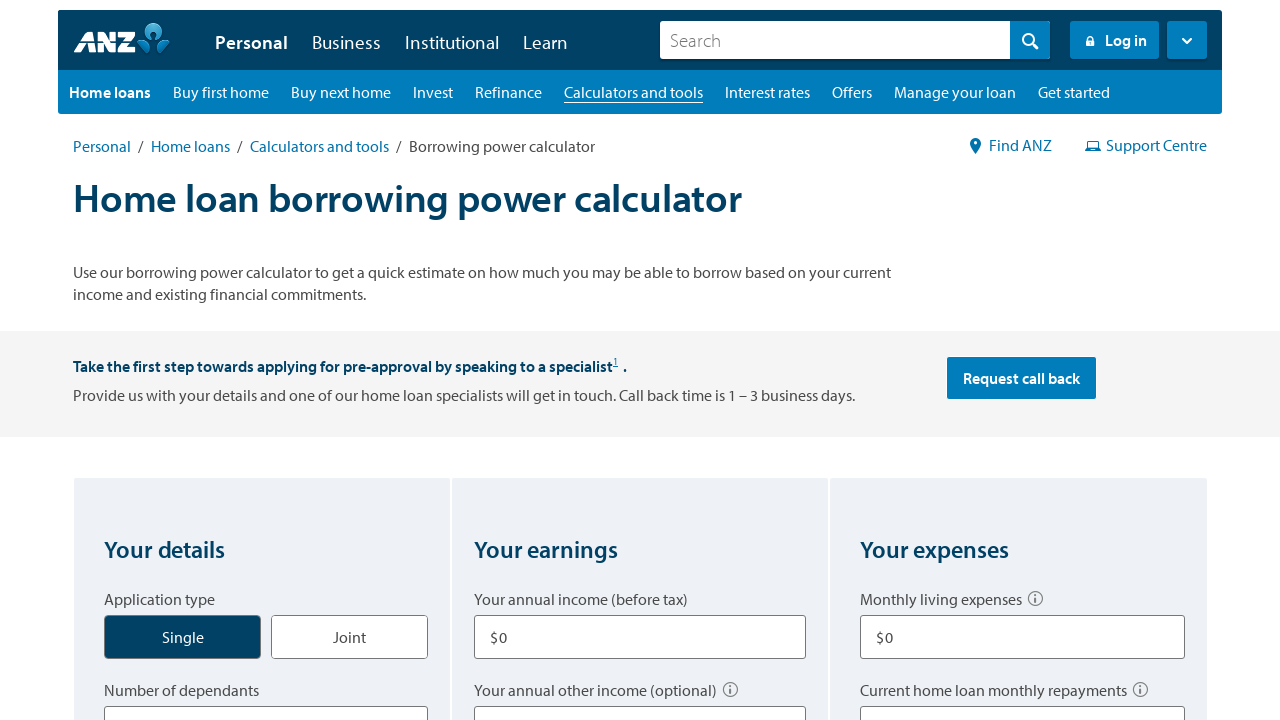

Selected 0 dependants on select[title='Number of dependants']
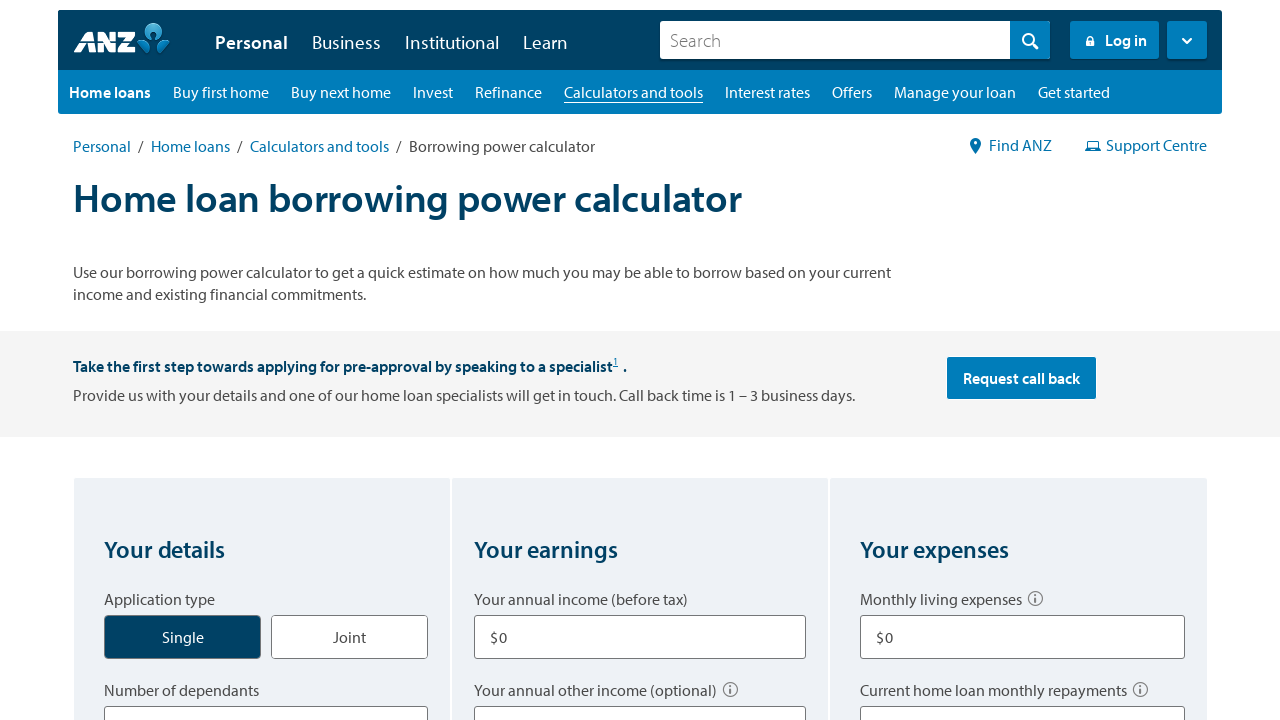

Selected home property type at (213, 360) on #borrow_type_home
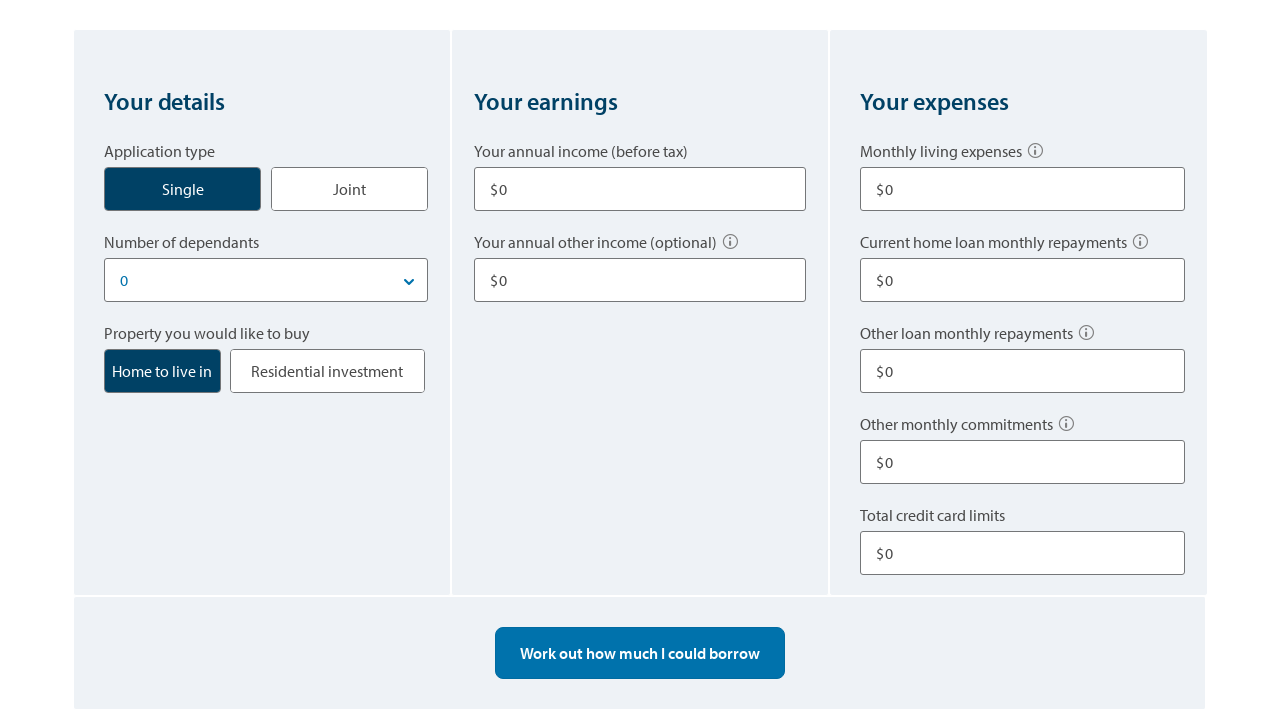

Entered primary income of $80,000 on input[aria-labelledby='q2q1']
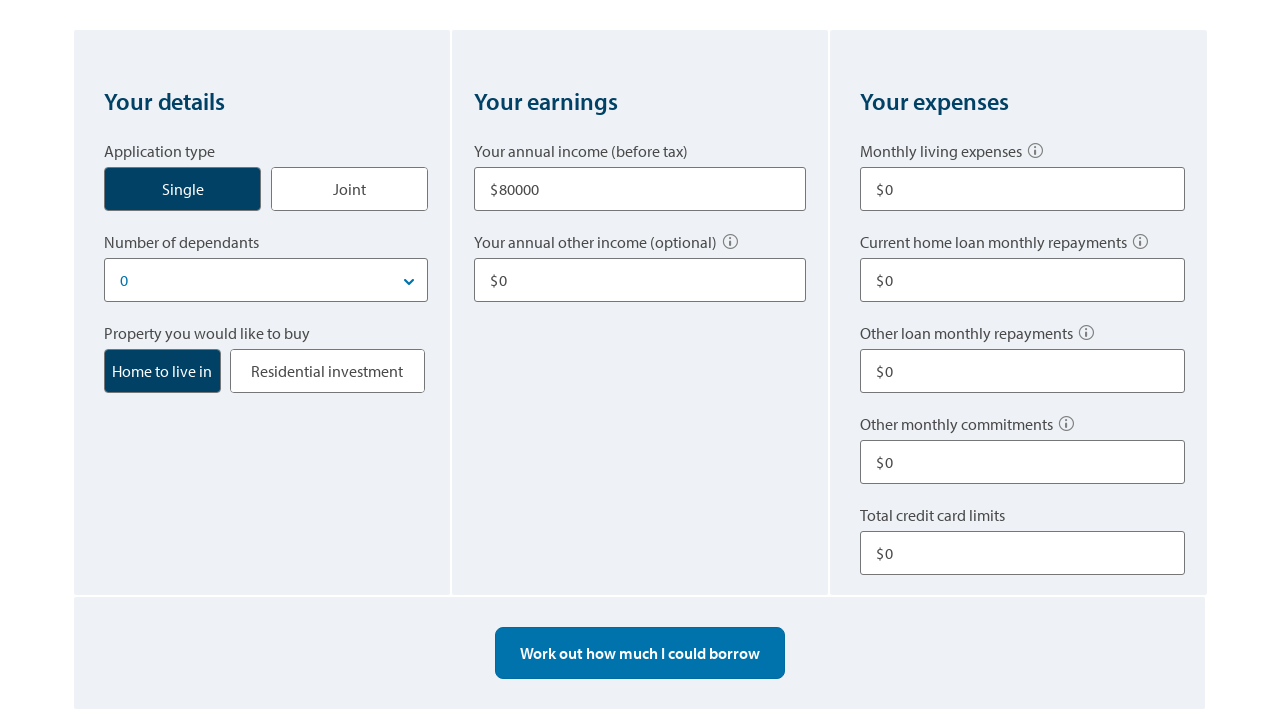

Entered other income of $10,000 on input[aria-labelledby='q2q2']
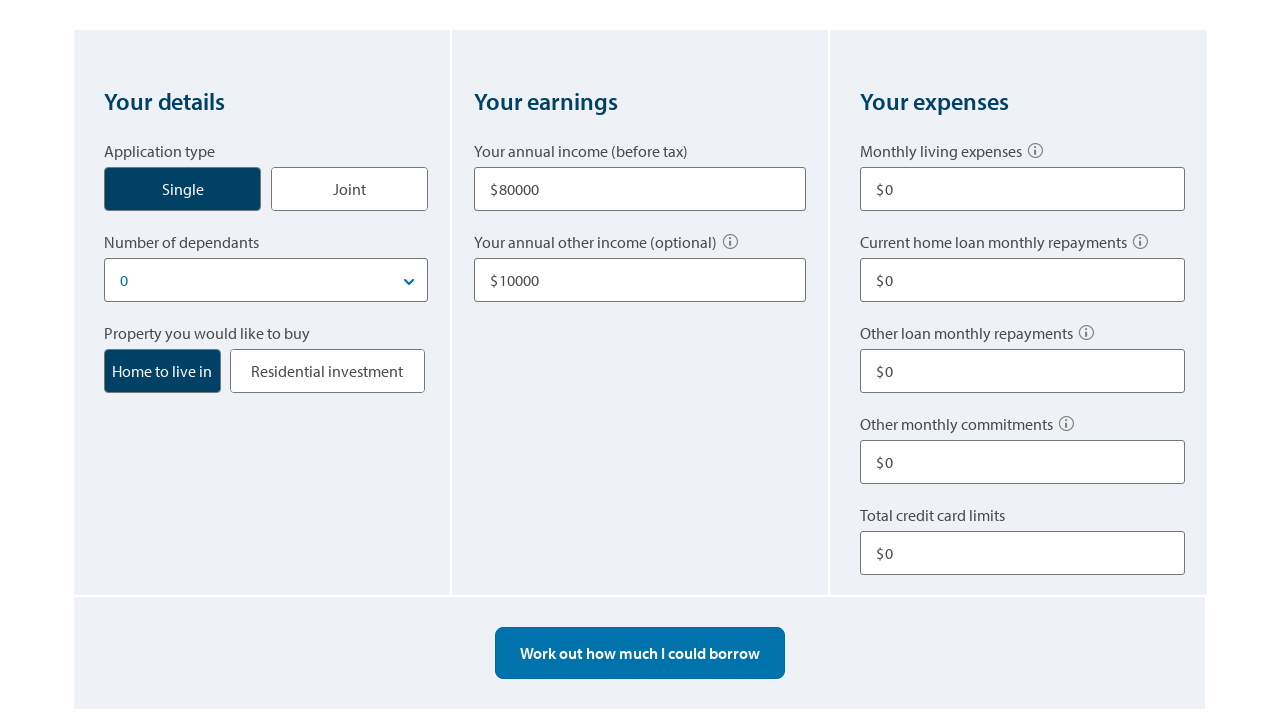

Entered living expenses of $500 on input[aria-labelledby='q3q1']
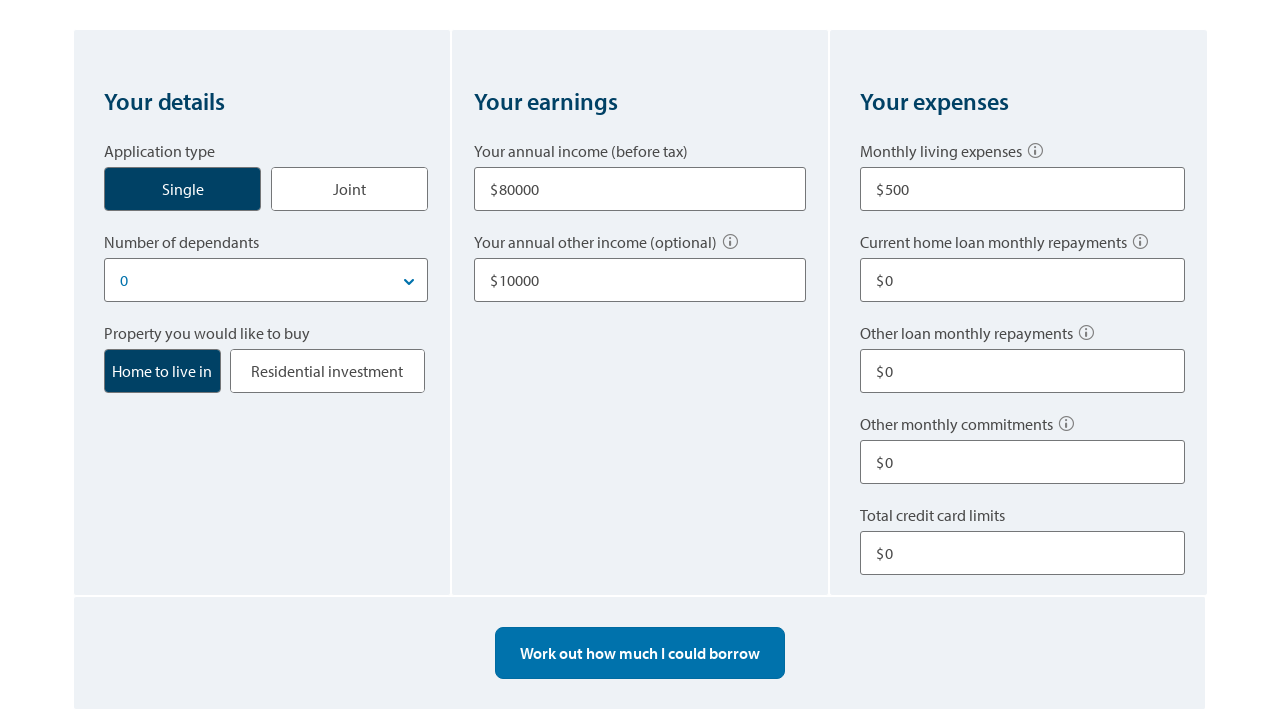

Left current home loan repayment empty on input[aria-labelledby='q3q2']
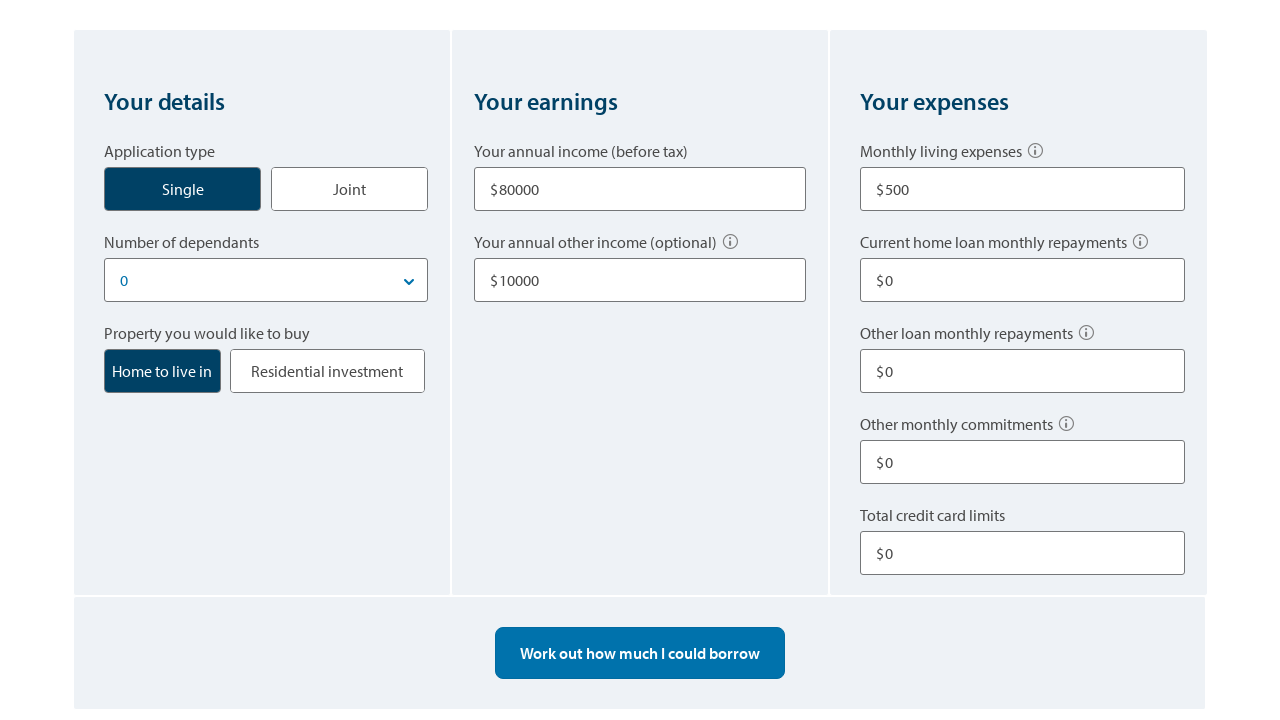

Entered other loan repayments of $100 on input[aria-labelledby='q3q3']
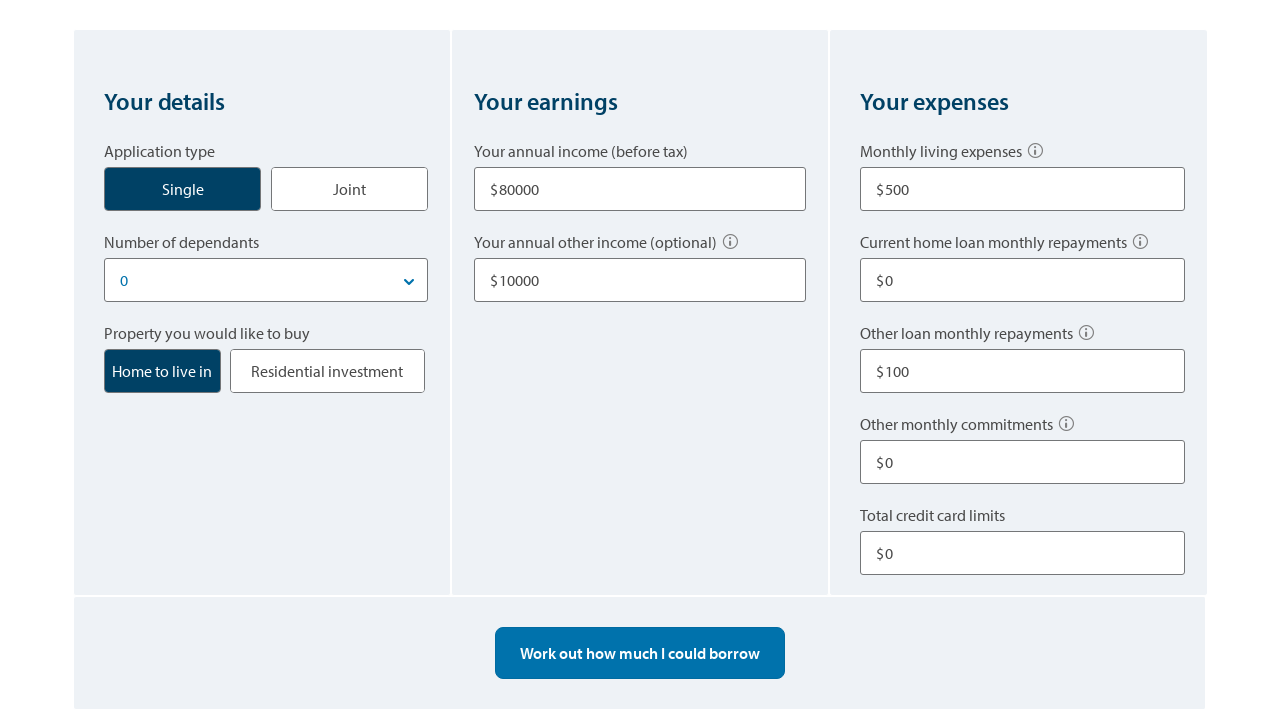

Left other commitments empty on input[aria-labelledby='q3q4']
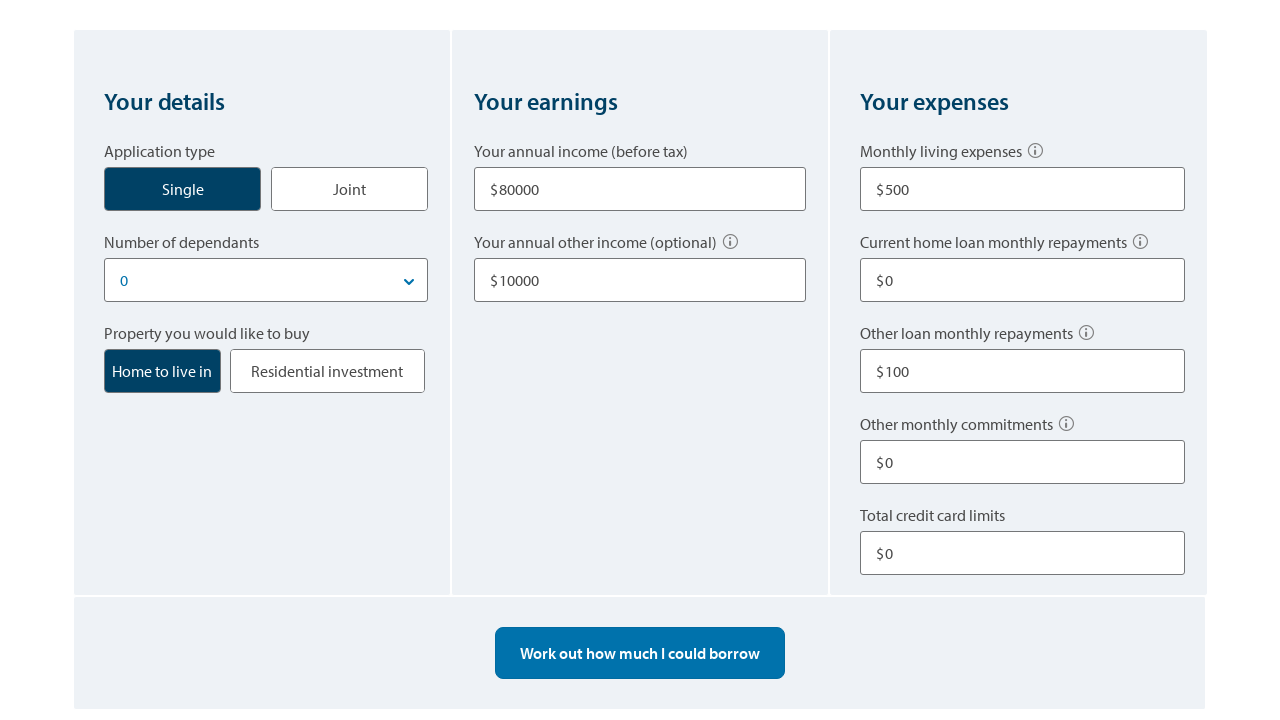

Entered total credit card limits of $10,000 on input[aria-labelledby='q3q5']
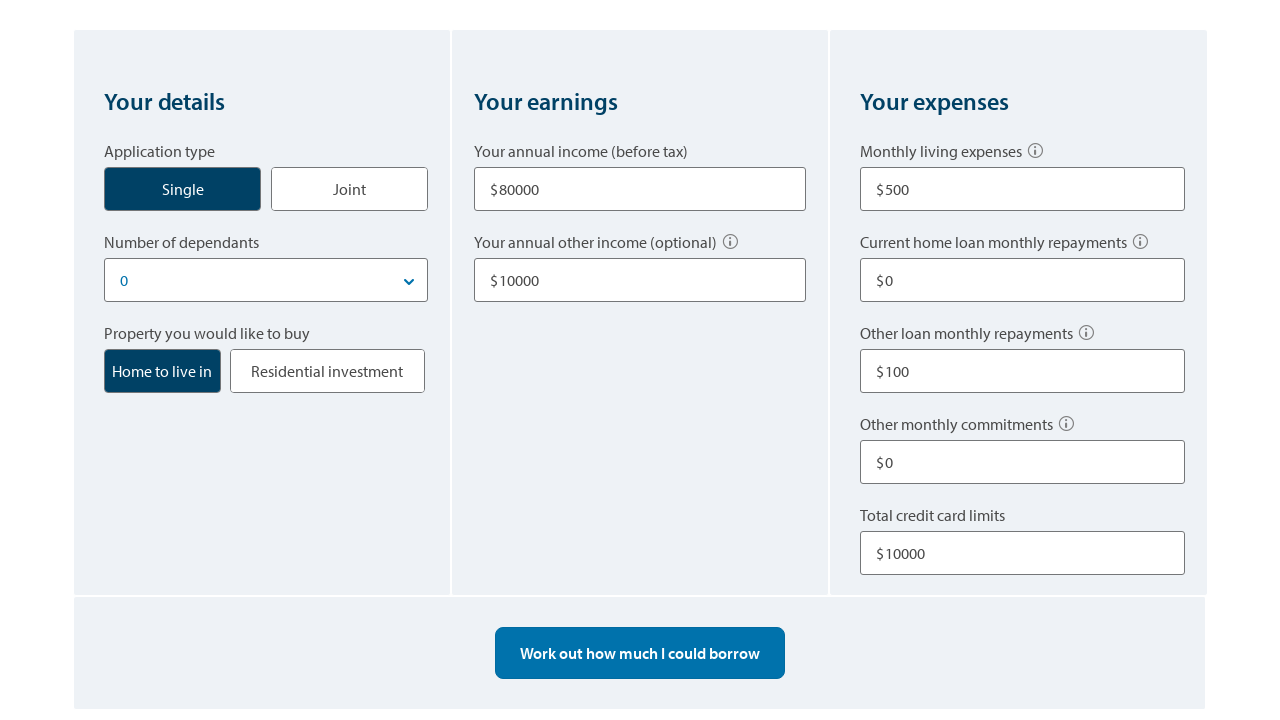

Clicked calculate borrowing button to compute the borrowing estimate at (640, 653) on #btnBorrowCalculater
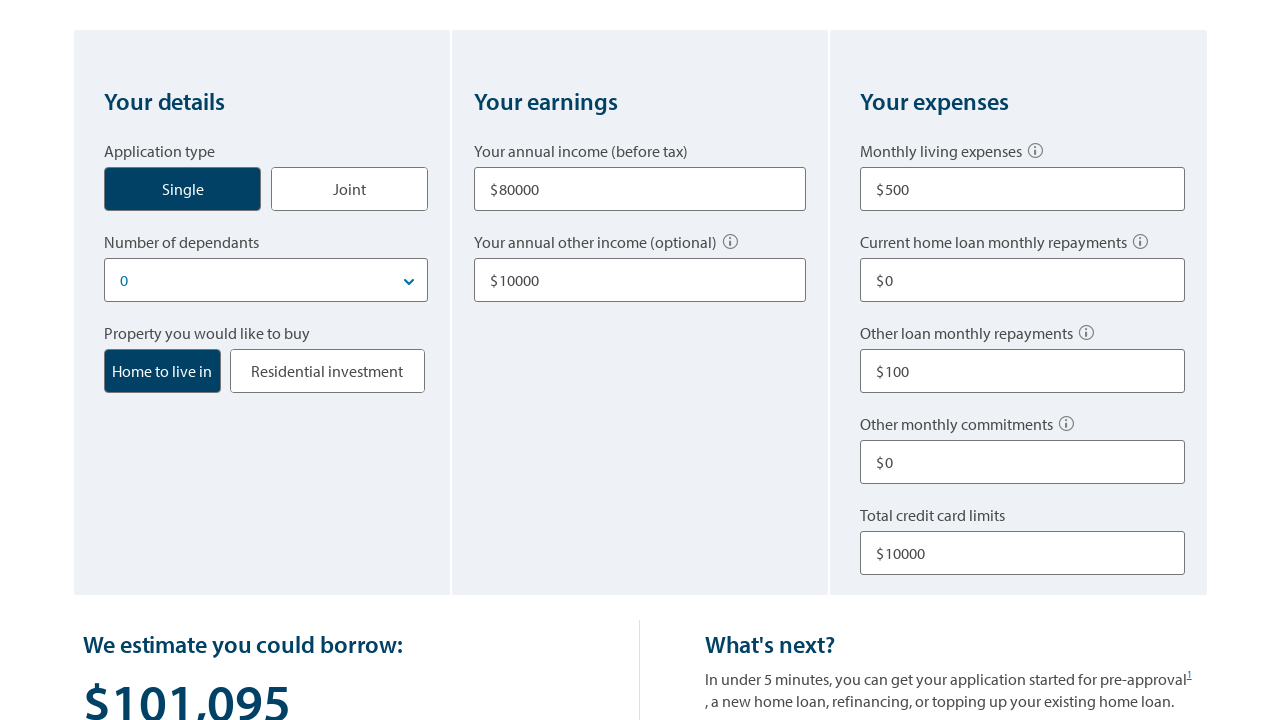

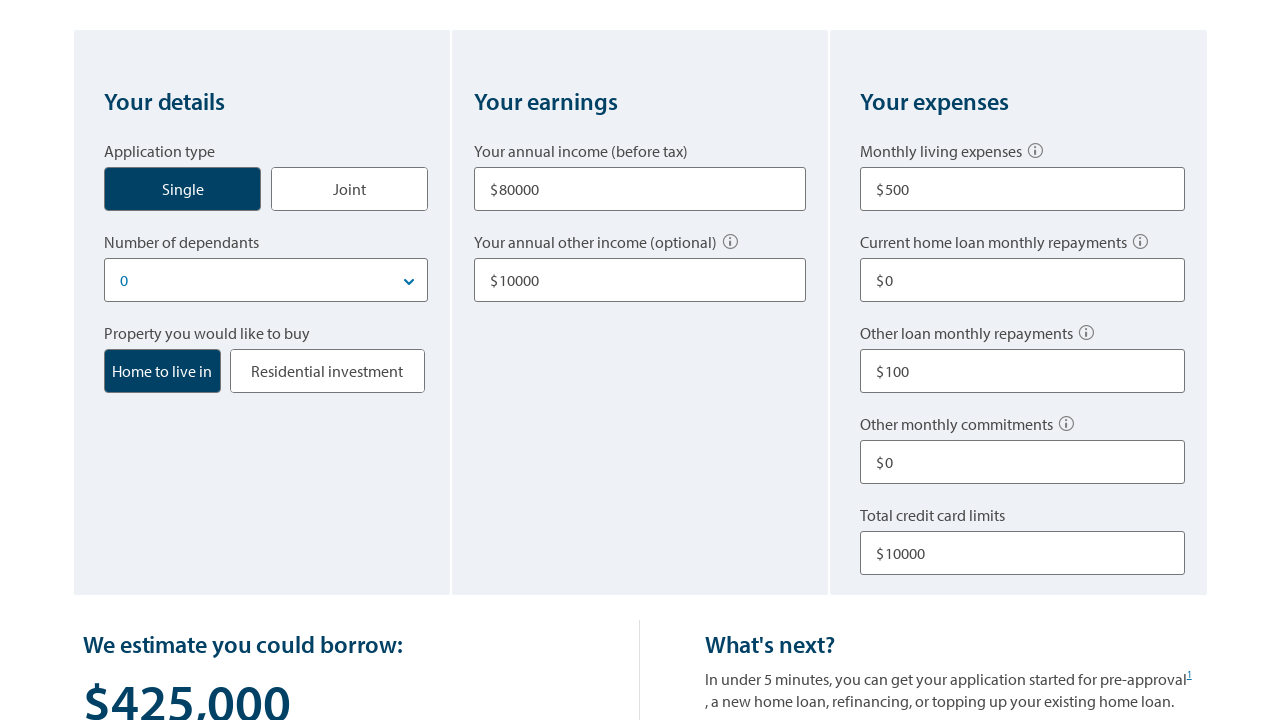